Tests interacting with a contact form by finding and filling text input fields

Starting URL: https://automationintesting.online/

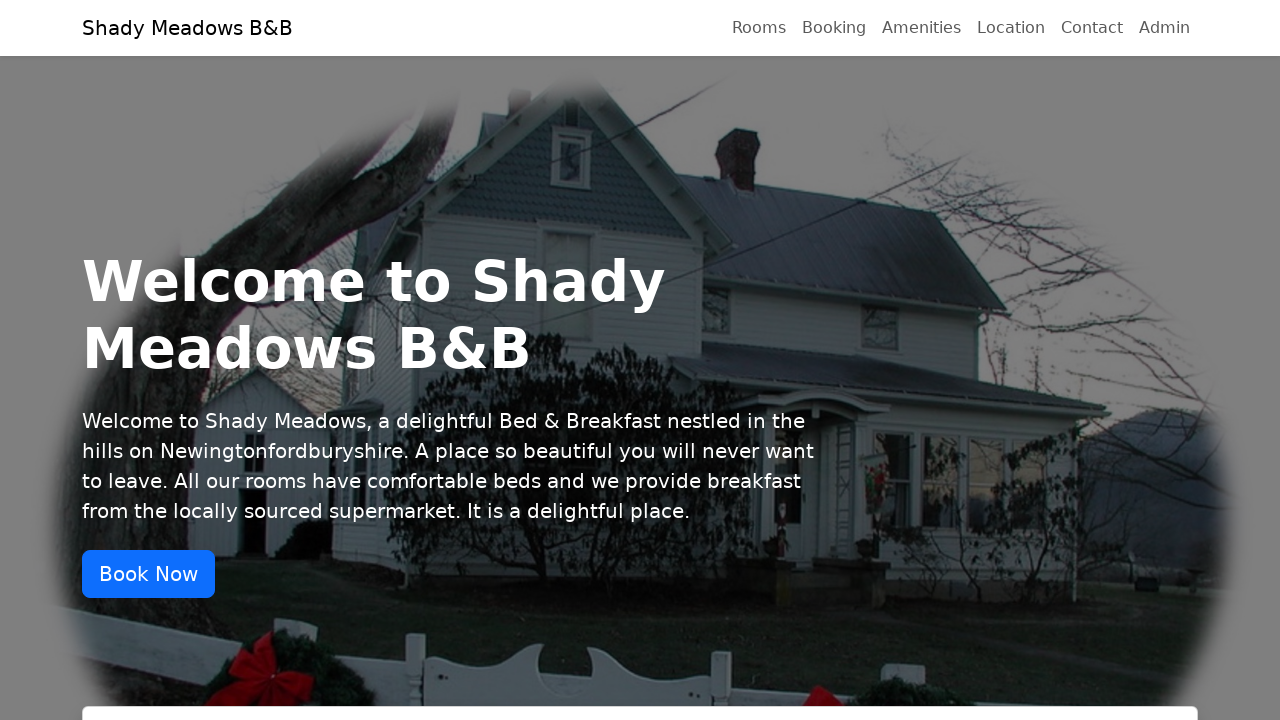

Page fully loaded - waited for networkidle state
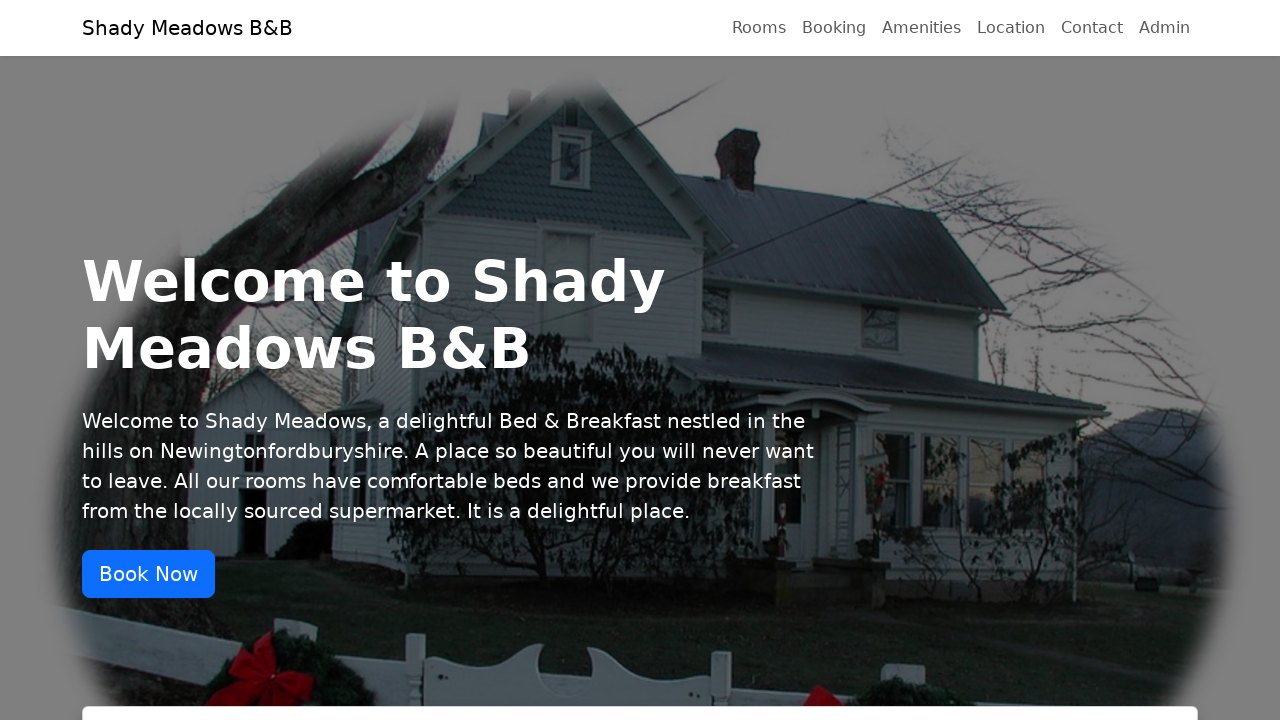

Located all form elements on the page
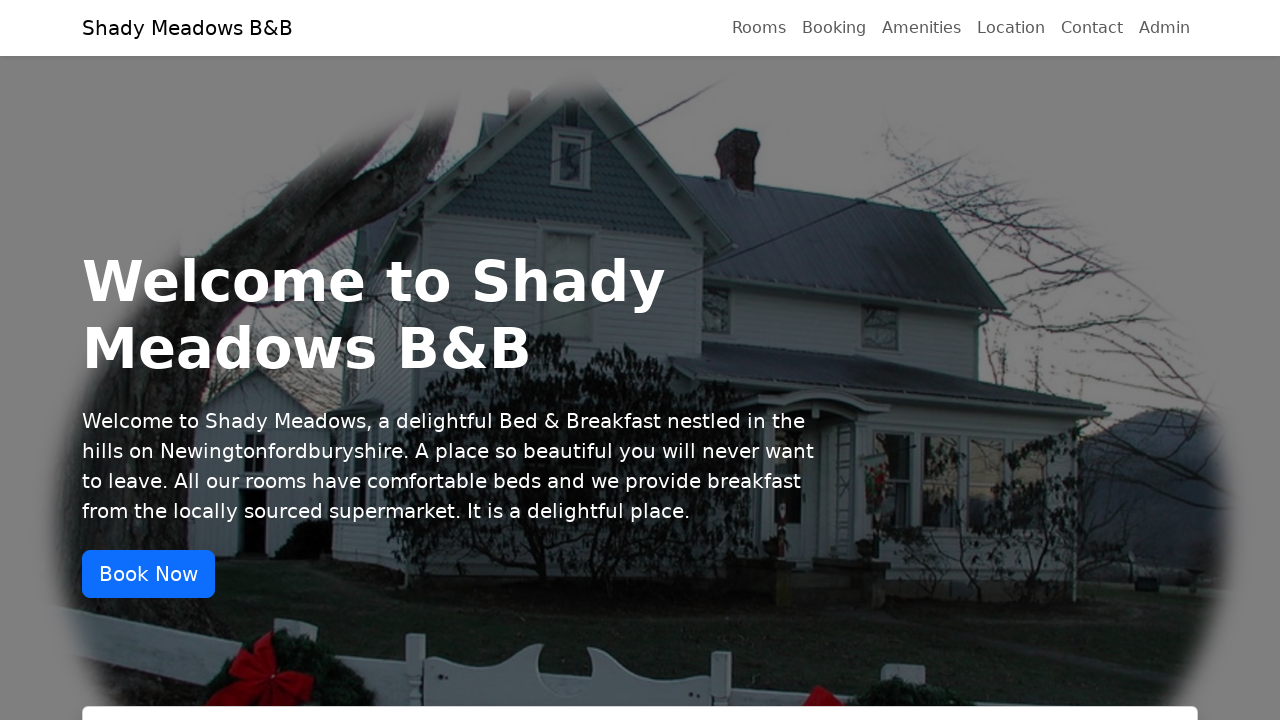

Found 2 form(s) on the page
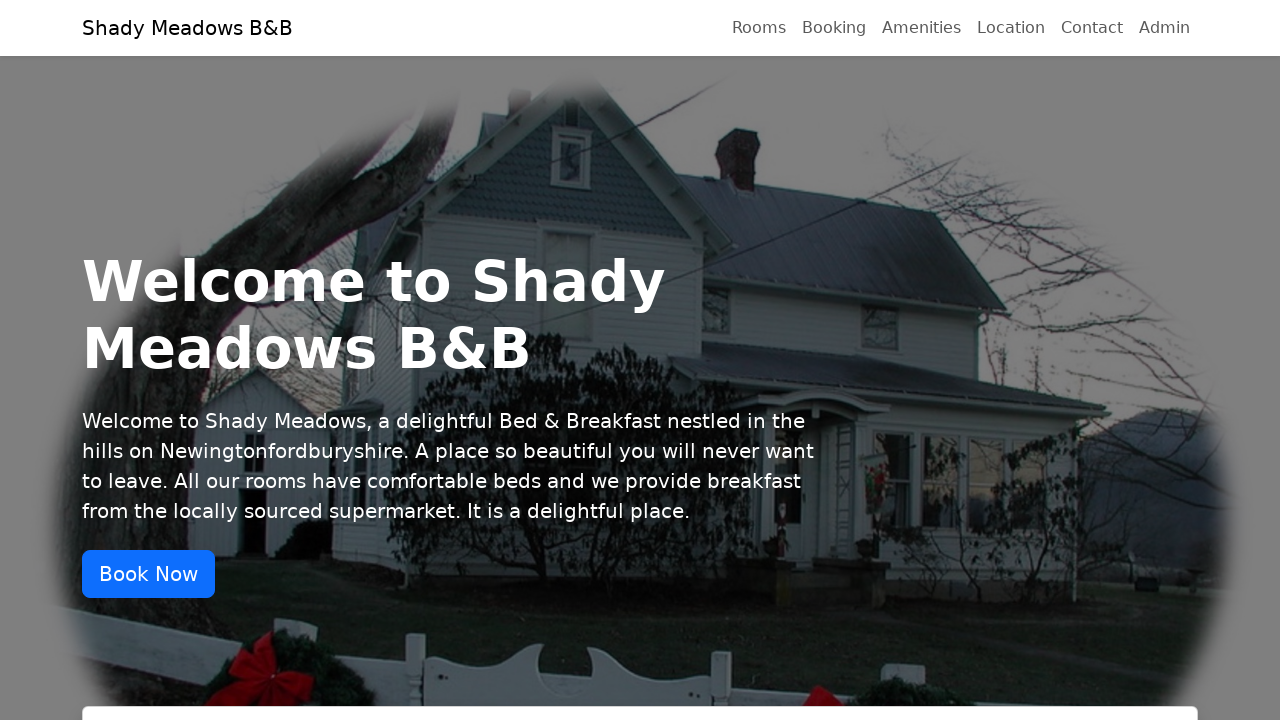

Examining form 1 of 2
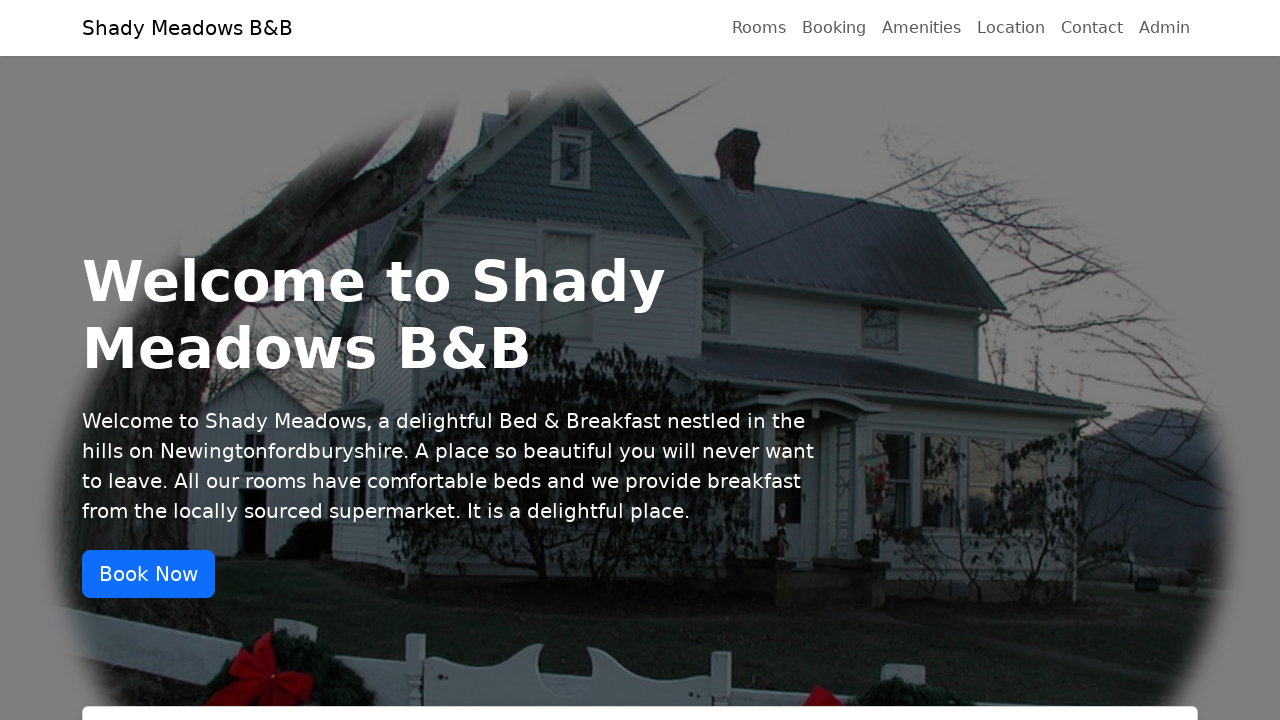

Located input fields in form 1
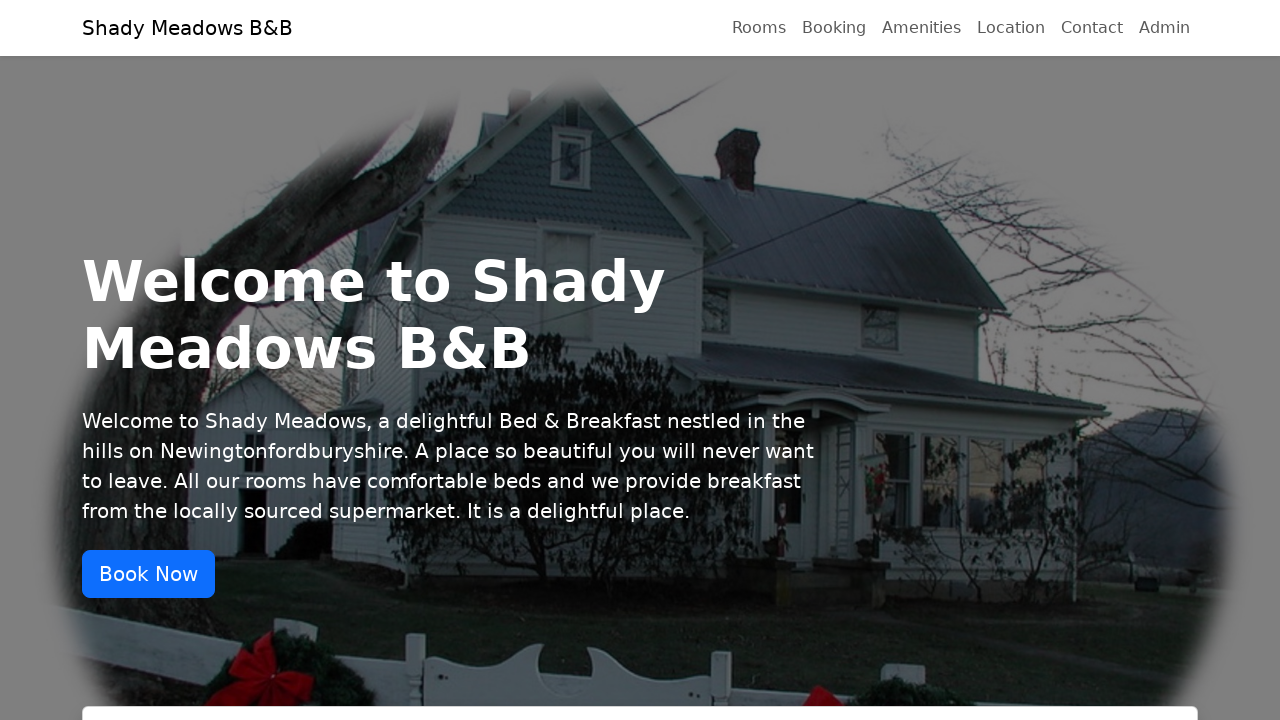

Form 1 has 2 input field(s)
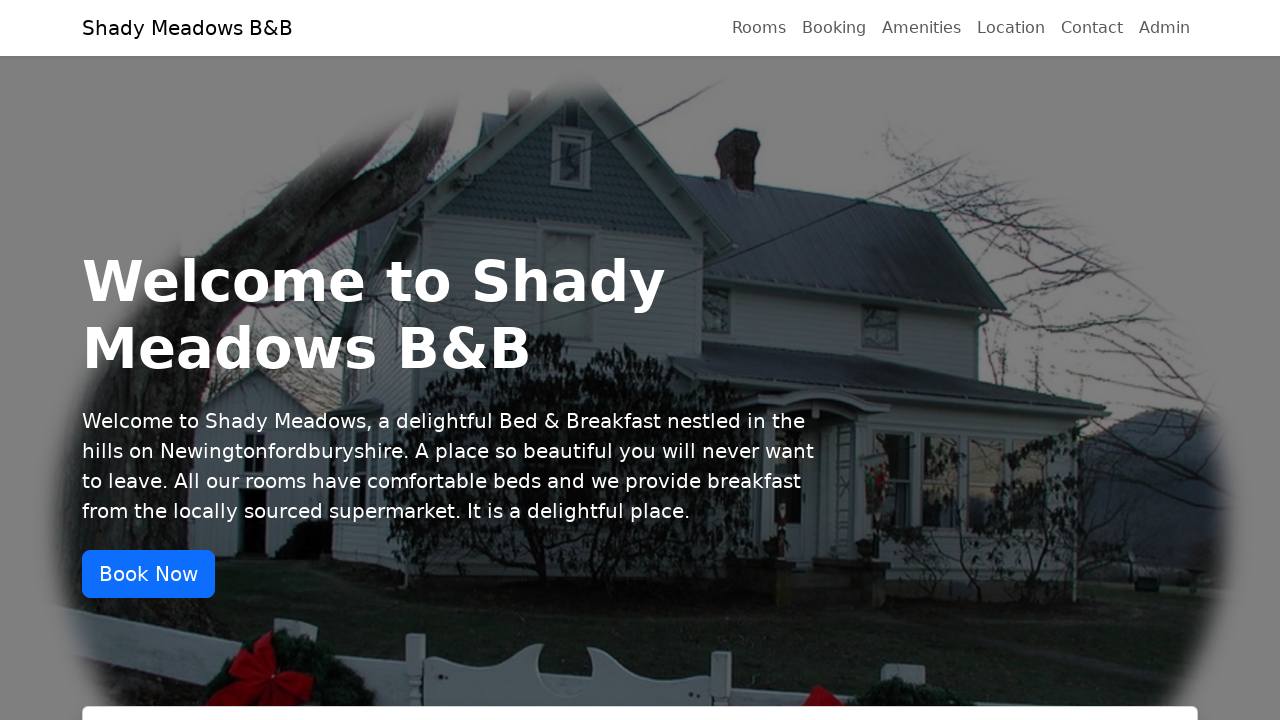

Examining form 2 of 2
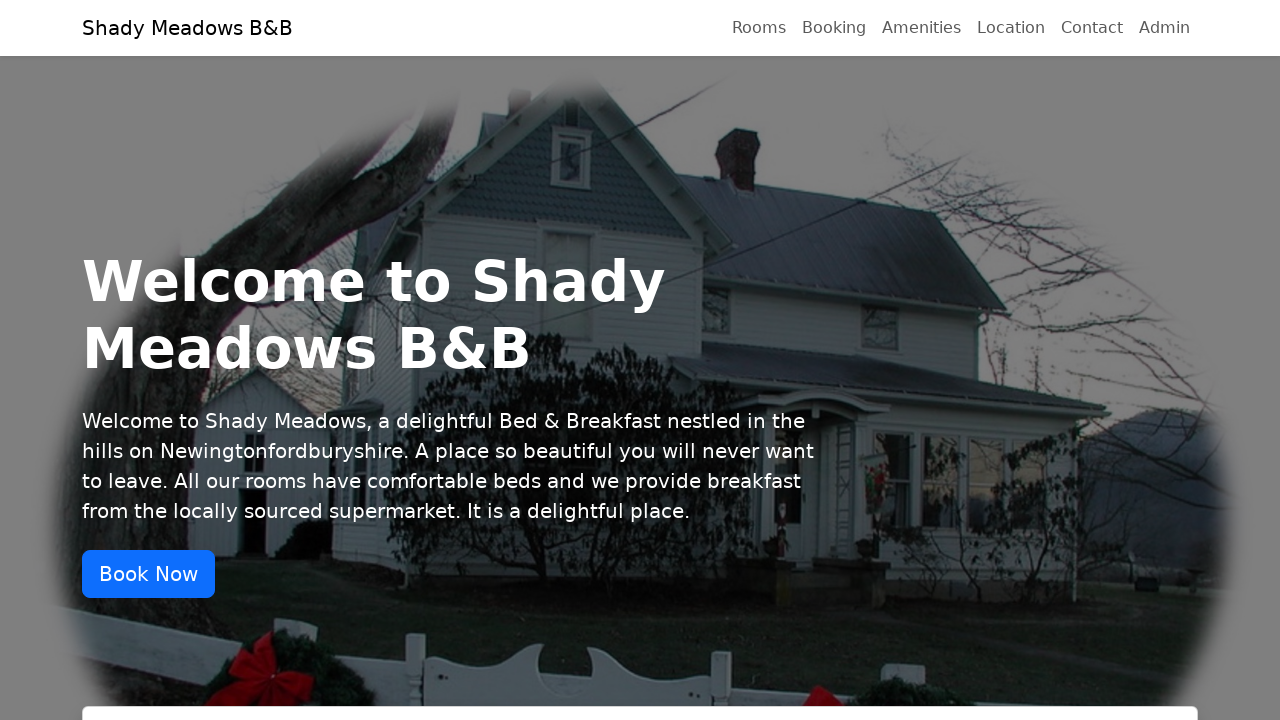

Located input fields in form 2
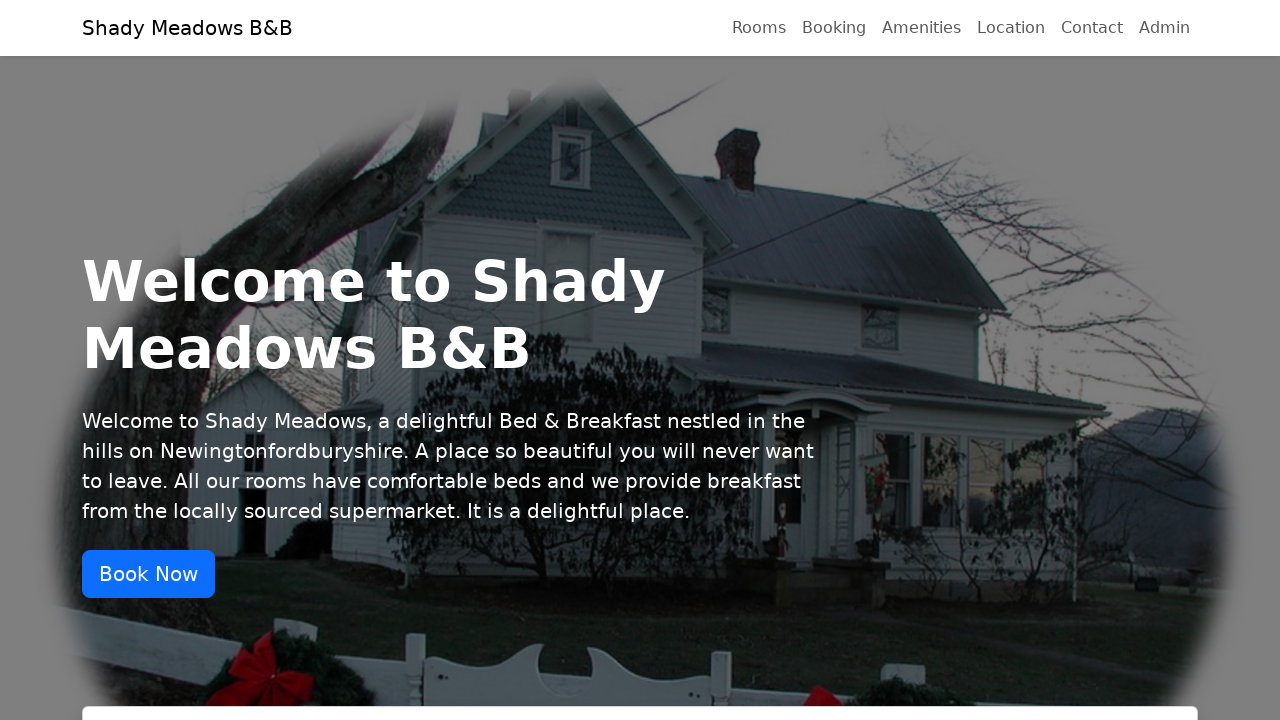

Form 2 has 5 input field(s)
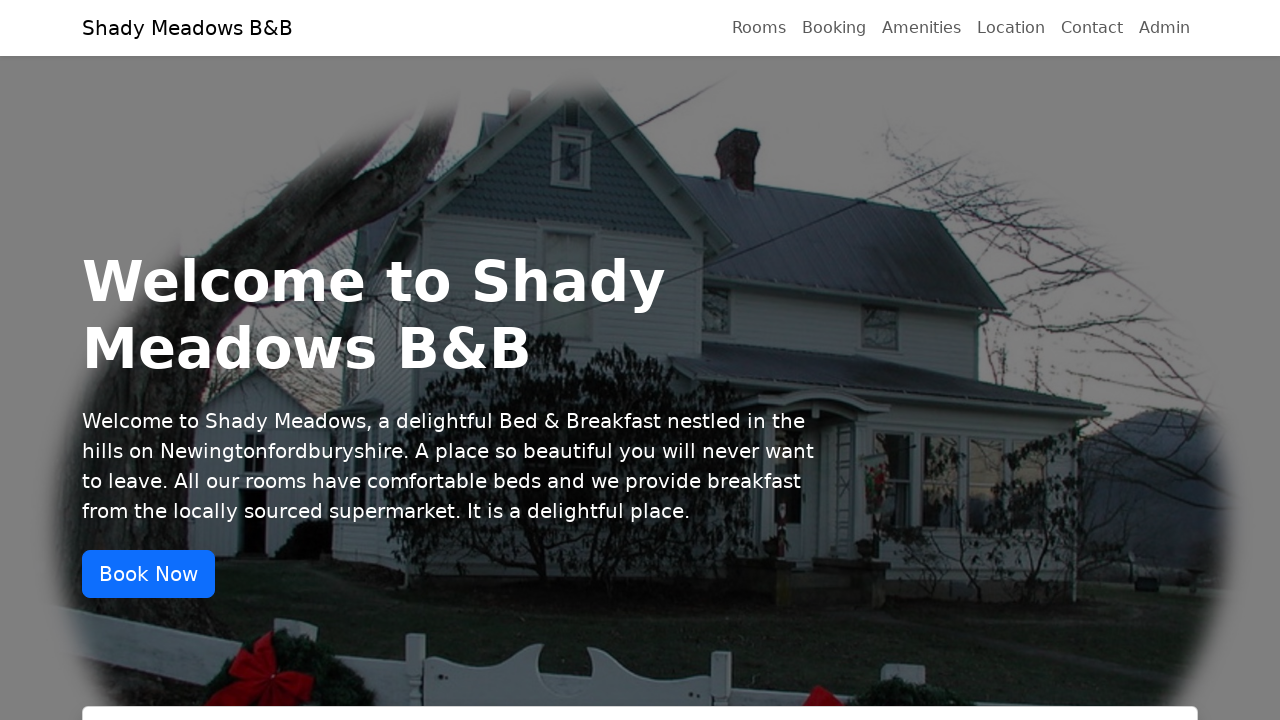

Located text input fields in contact form
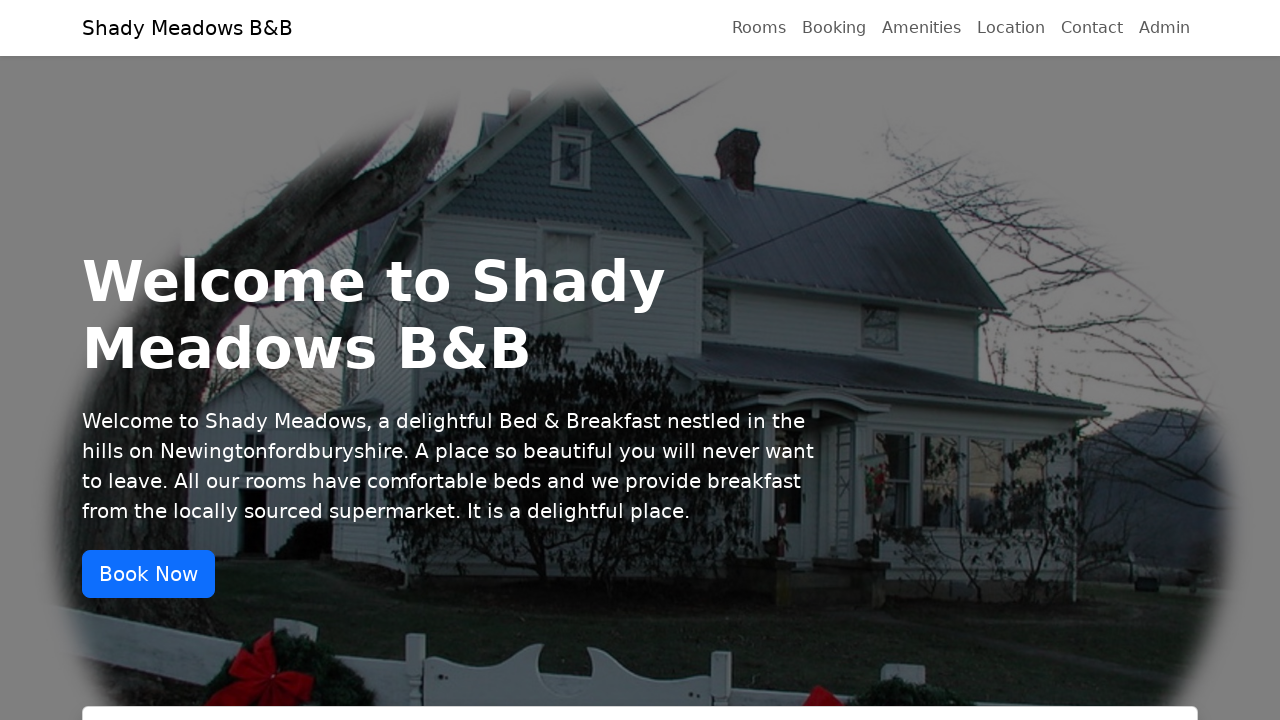

Found 3 text input field(s)
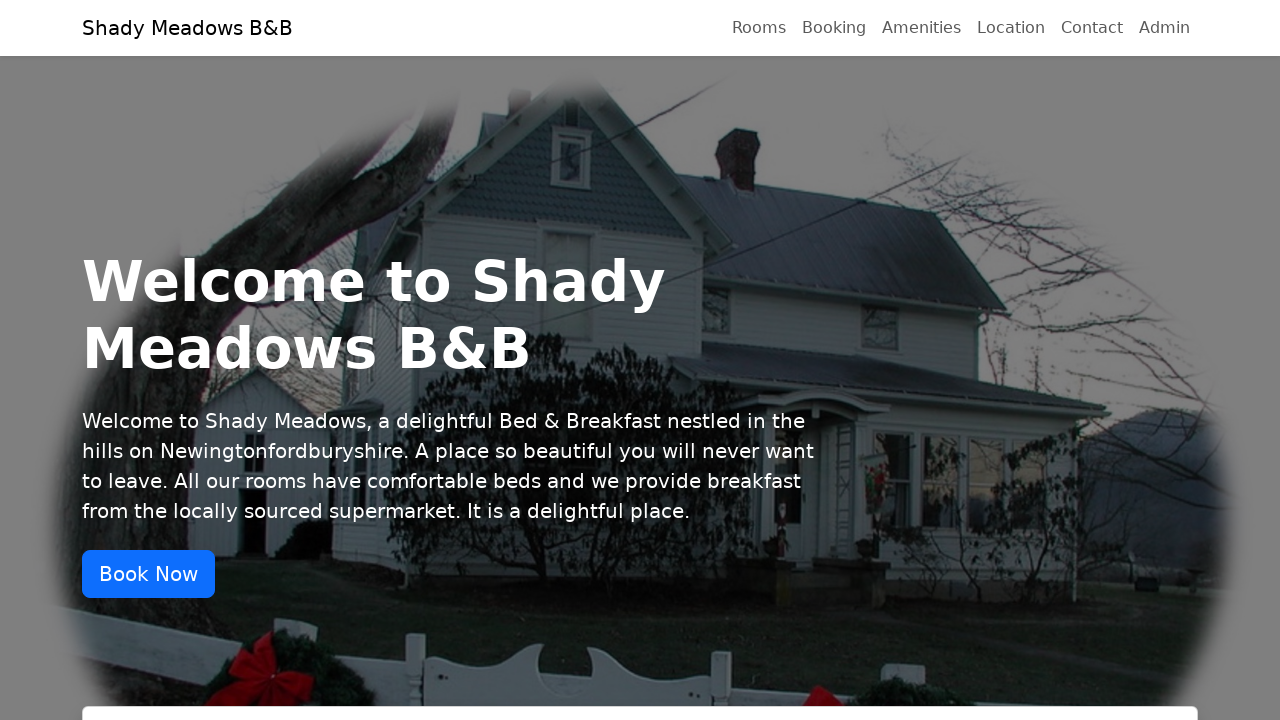

Filled first text input field with 'Test User' on form >> nth=1 >> input[type="text"], textarea >> nth=0
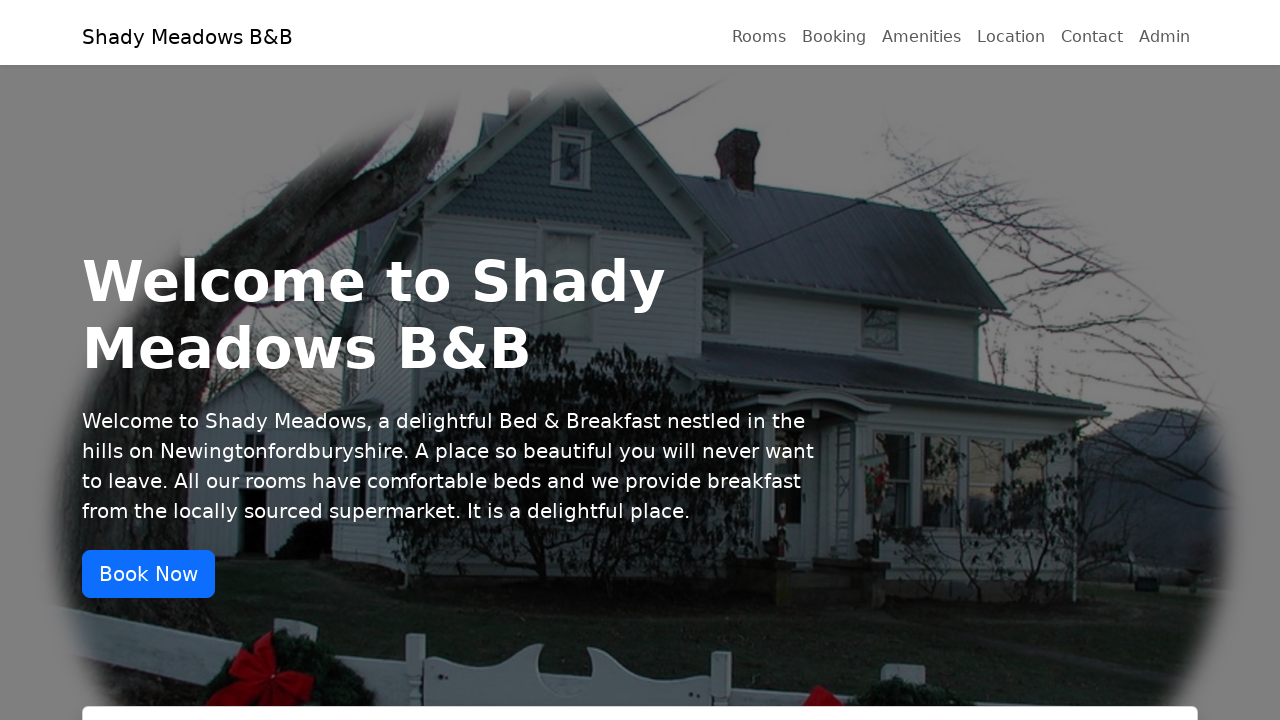

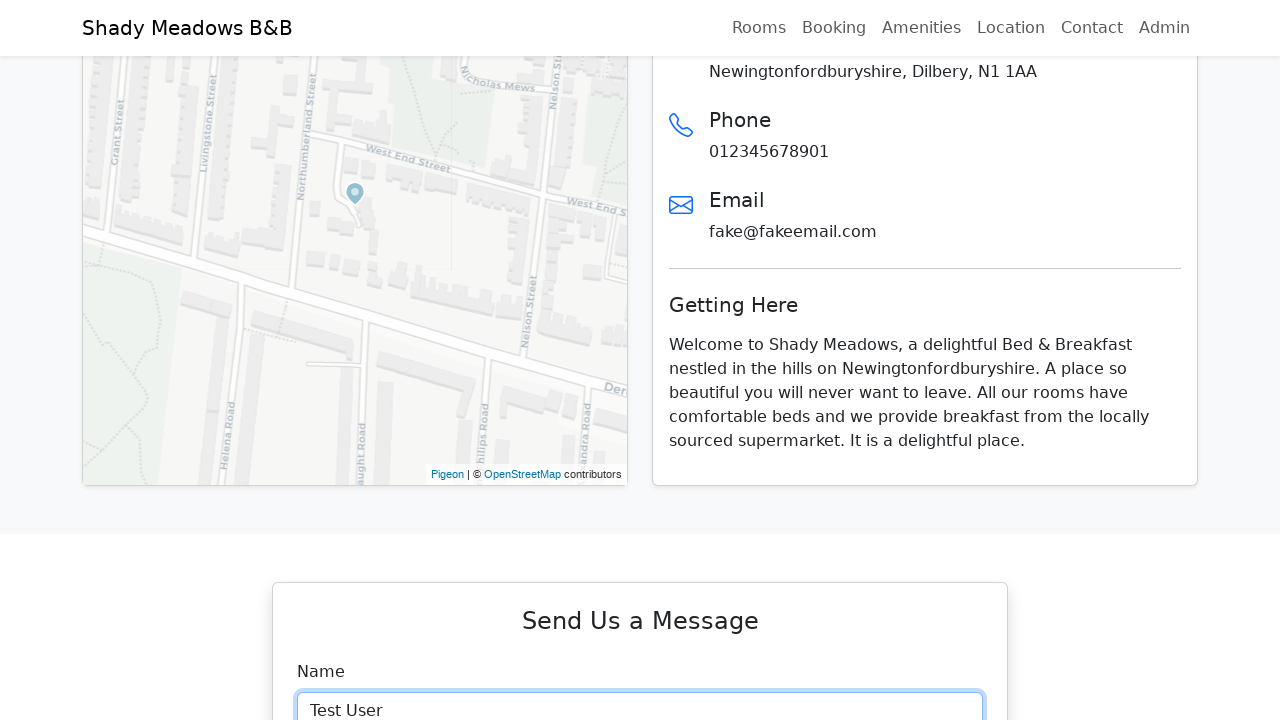